Tests a to-do list application by adding tasks, marking them as complete, and removing tasks

Starting URL: https://training-support.net/webelements/todo-list

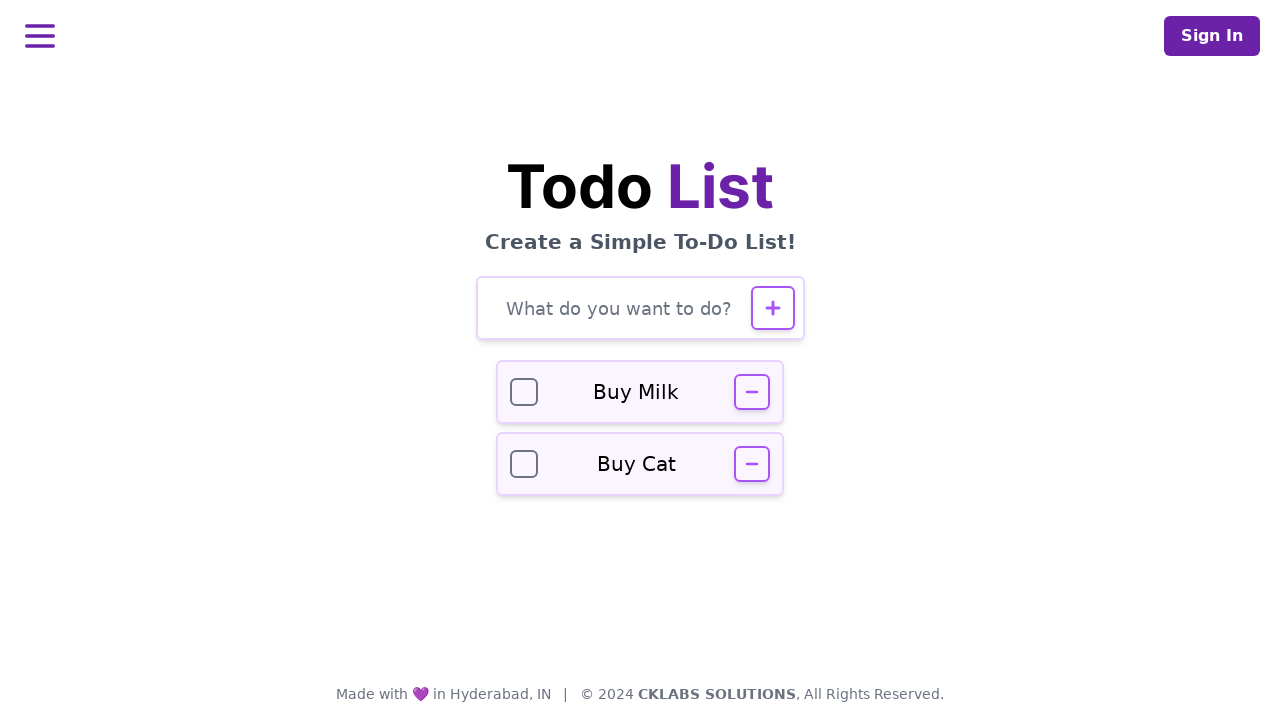

Filled todo input with 'Complete project documentation' on #todo-input
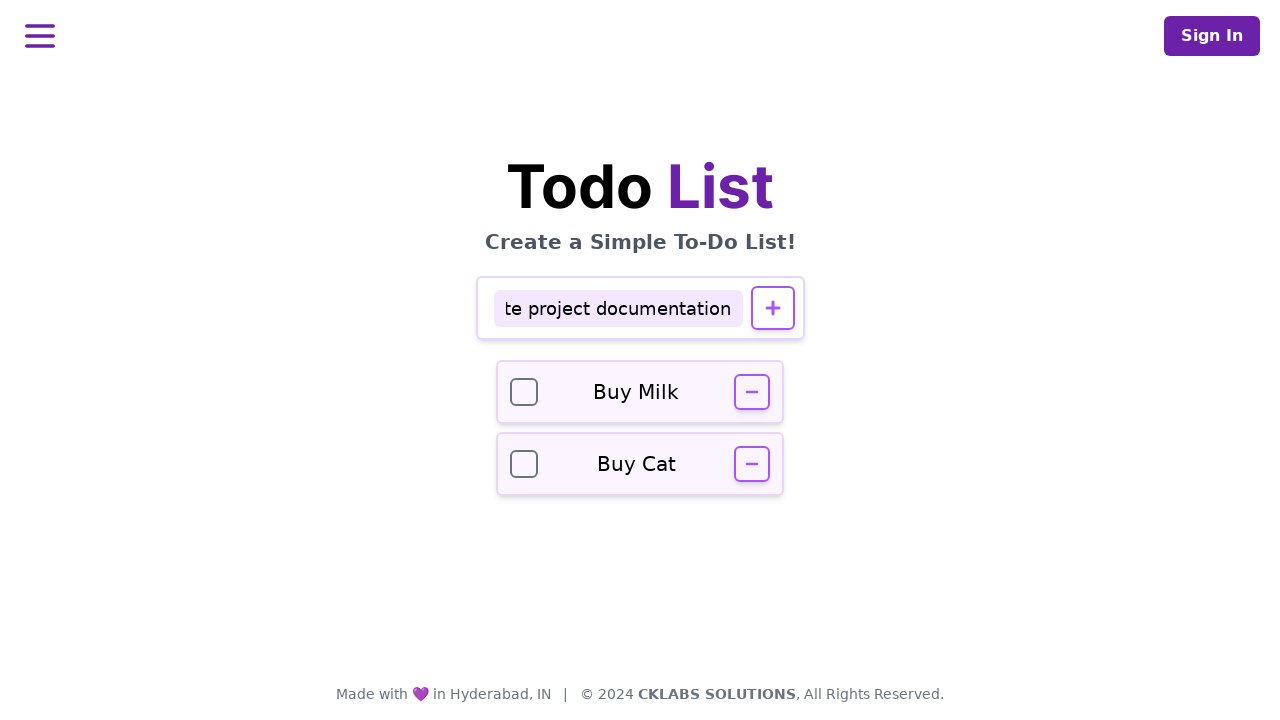

Clicked add button to create first task at (772, 308) on svg.h-6.w-6
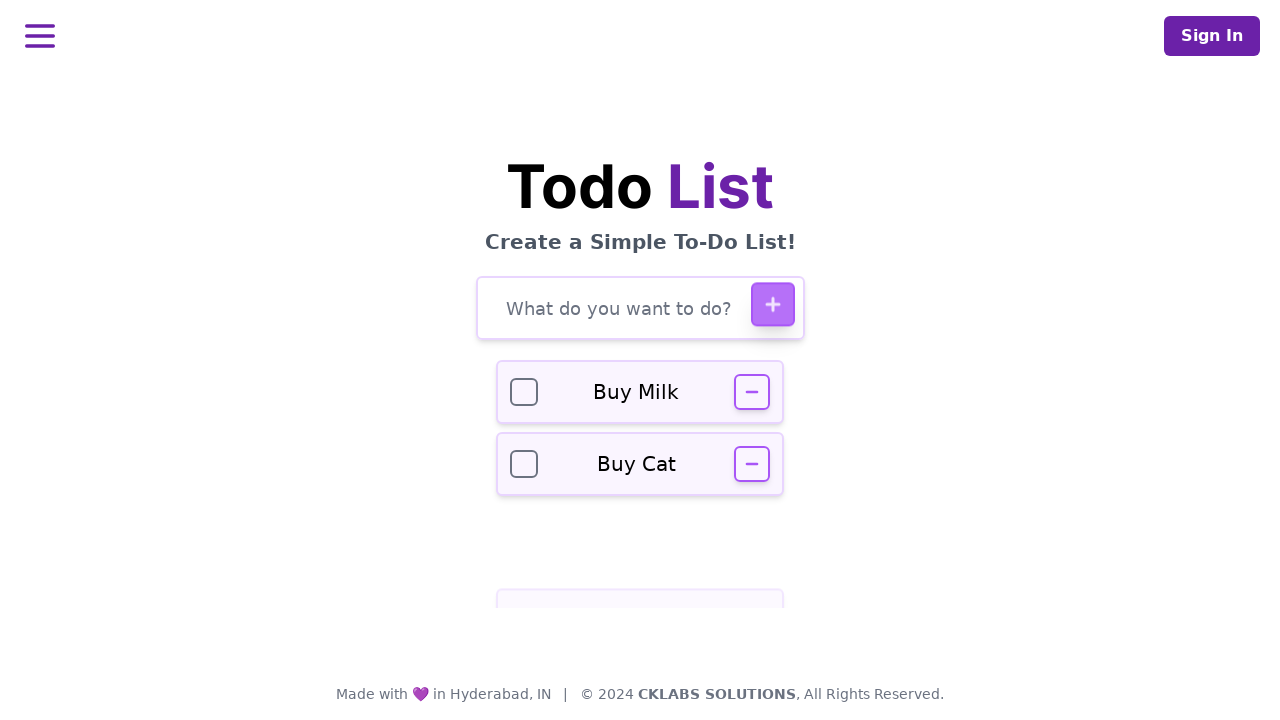

Filled todo input with 'Review pull requests' on #todo-input
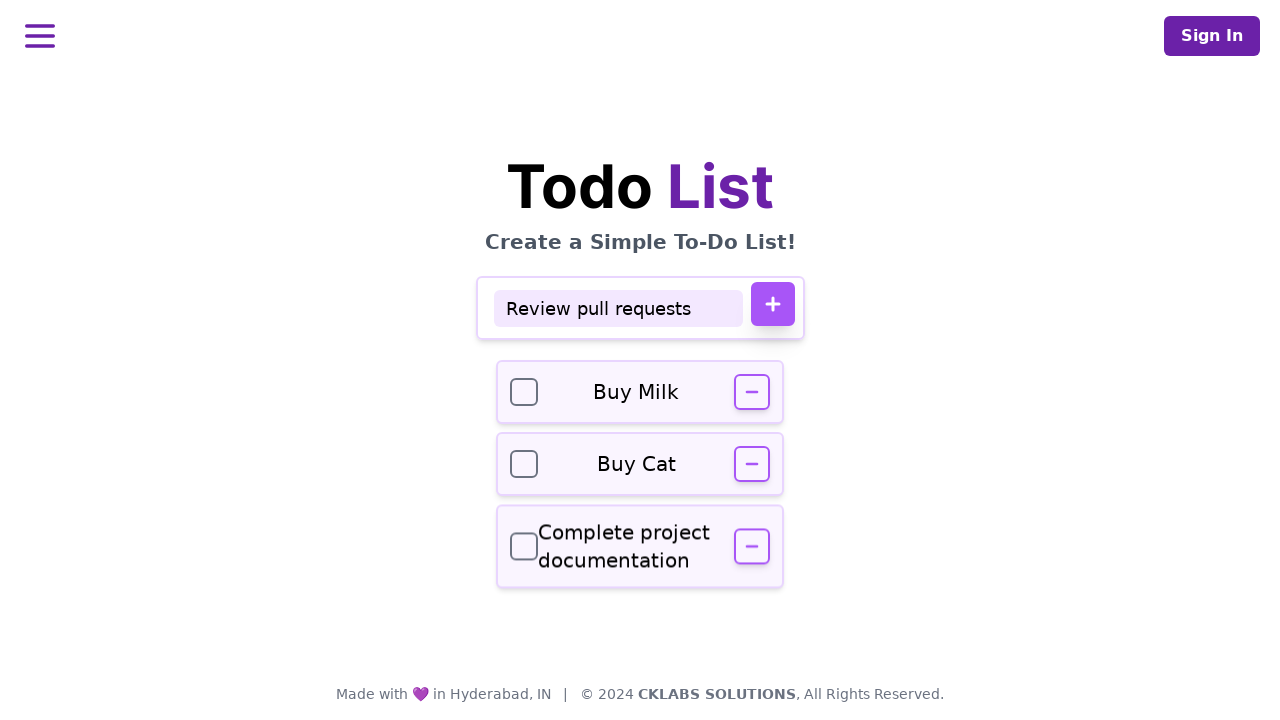

Clicked add button to create second task at (772, 304) on svg.h-6.w-6
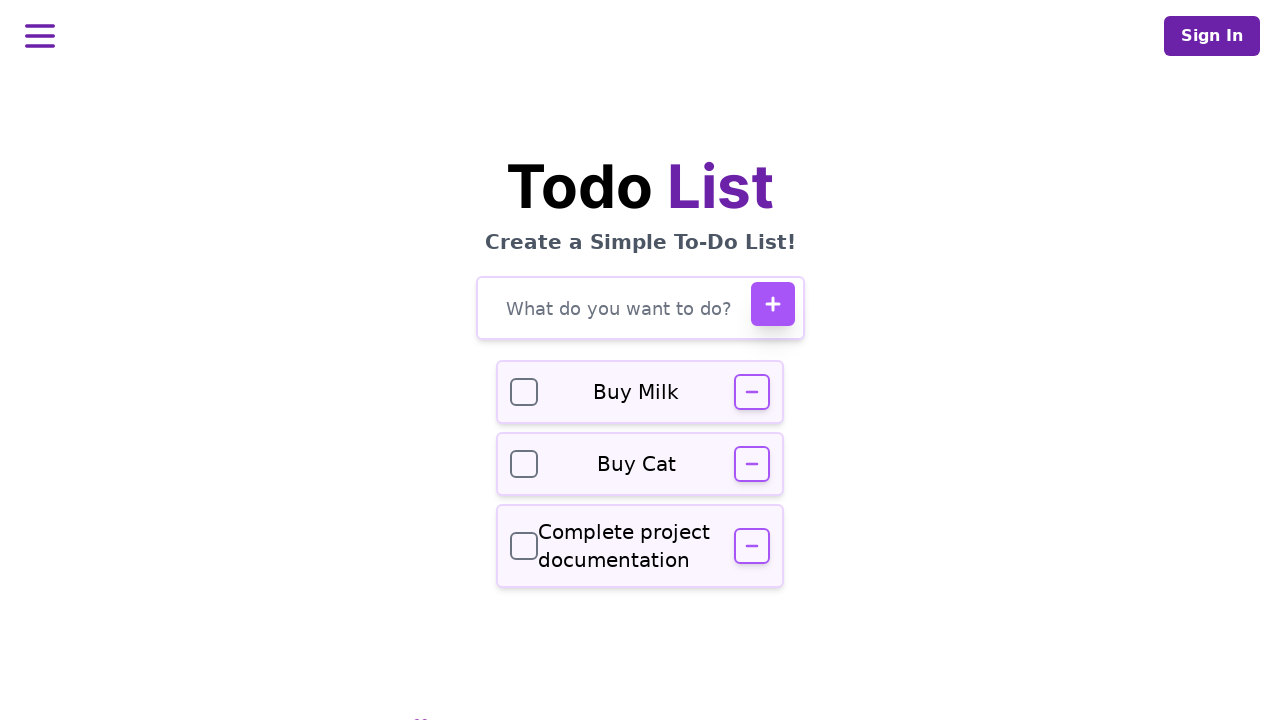

Filled todo input with 'Update test cases' on #todo-input
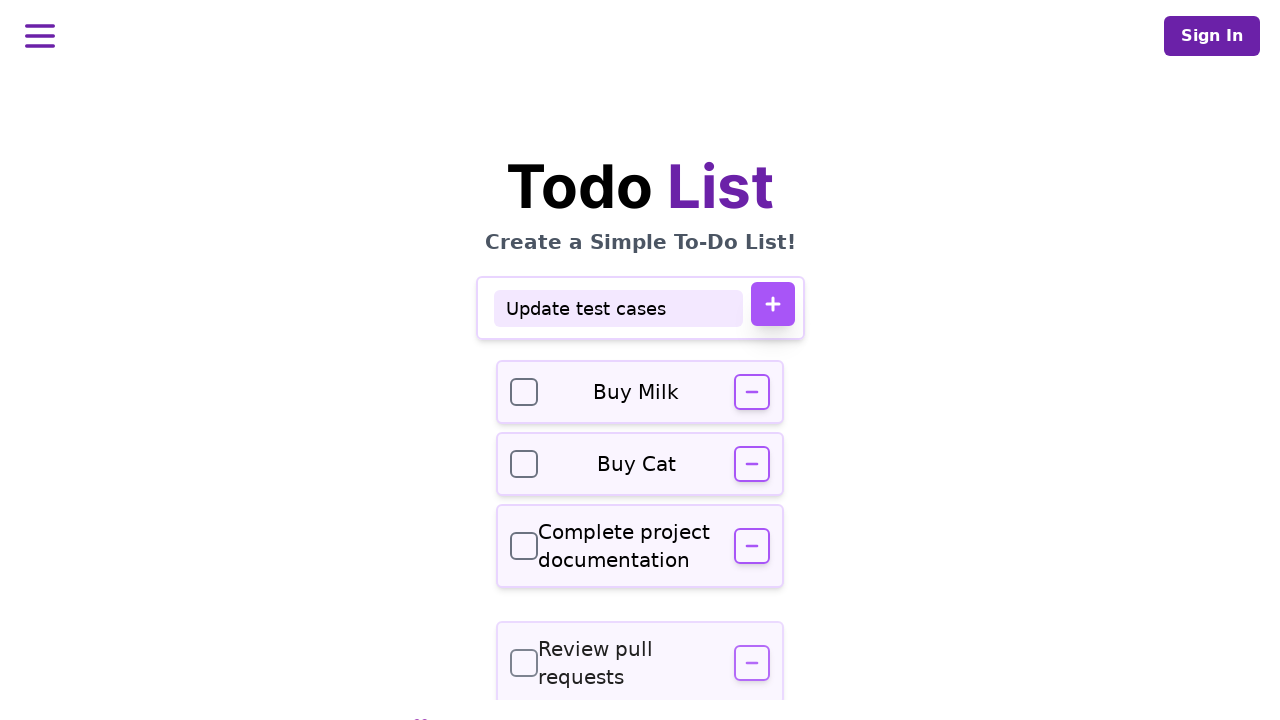

Clicked add button to create third task at (772, 304) on svg.h-6.w-6
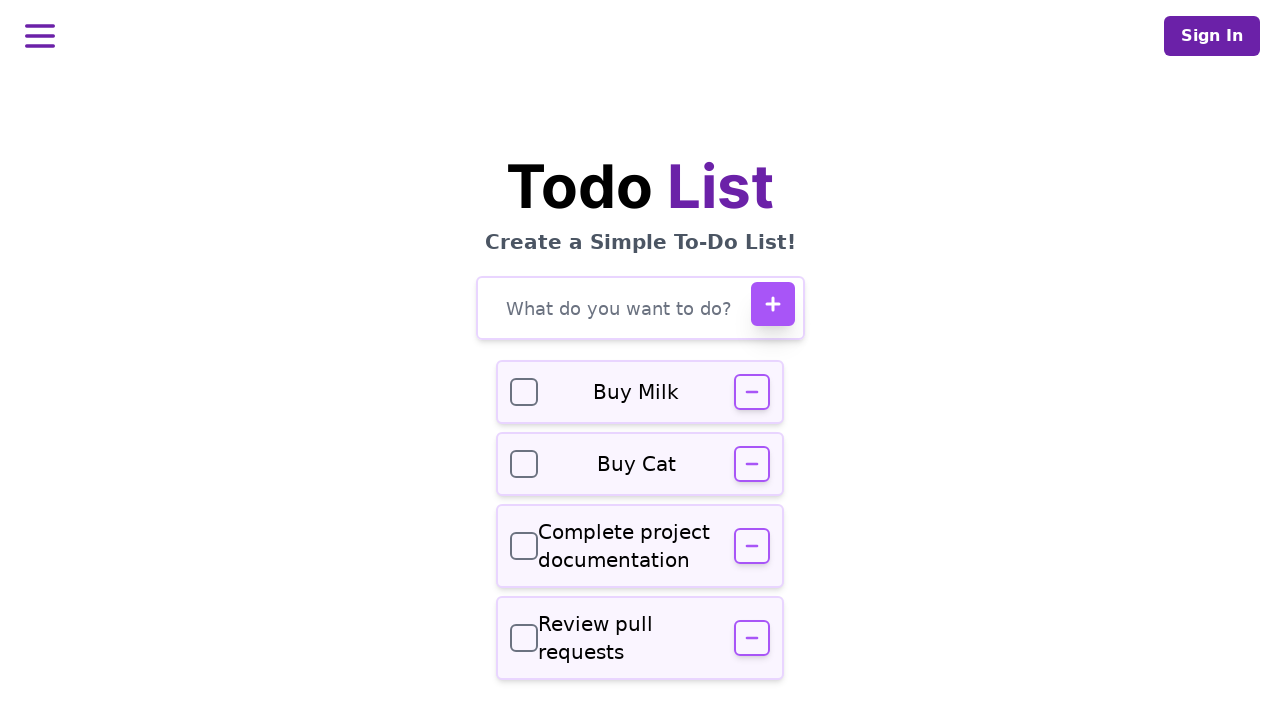

Waited for third task to appear in the list
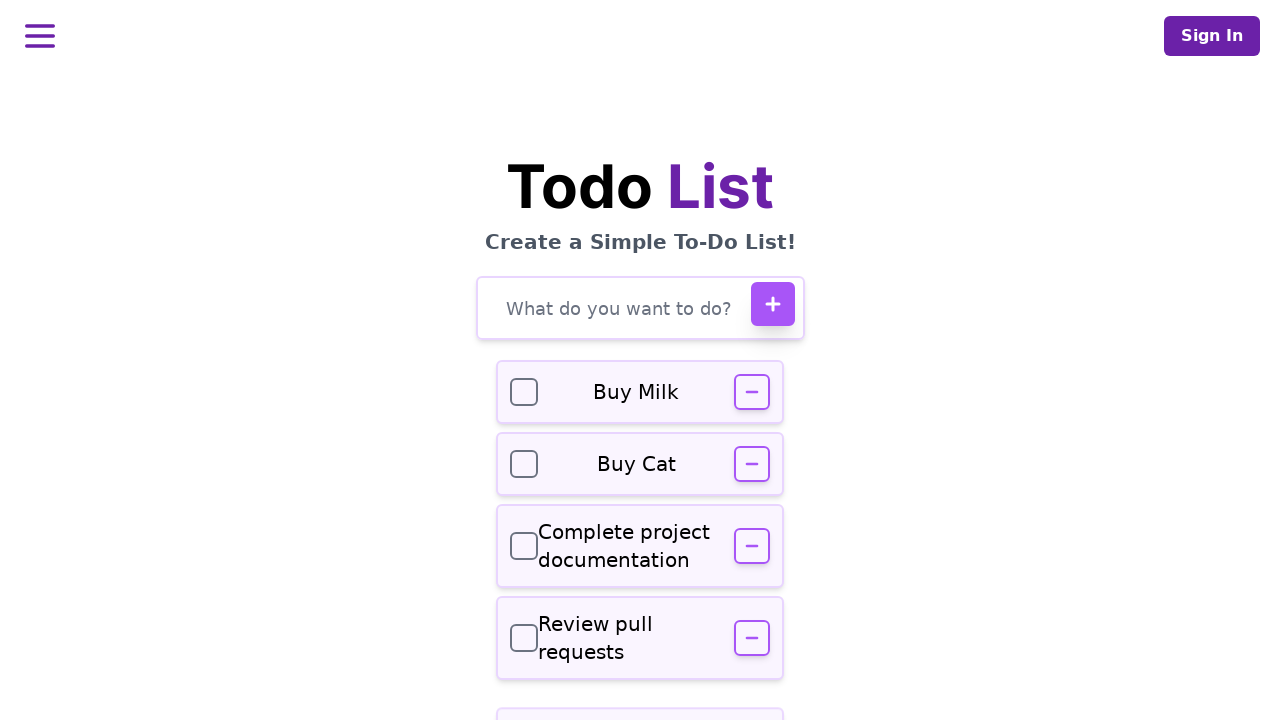

Marked first task as complete by clicking its checkbox at (524, 392) on xpath=//ul[contains(@class, 'mt-5')]/li[1]//input[@type='checkbox']
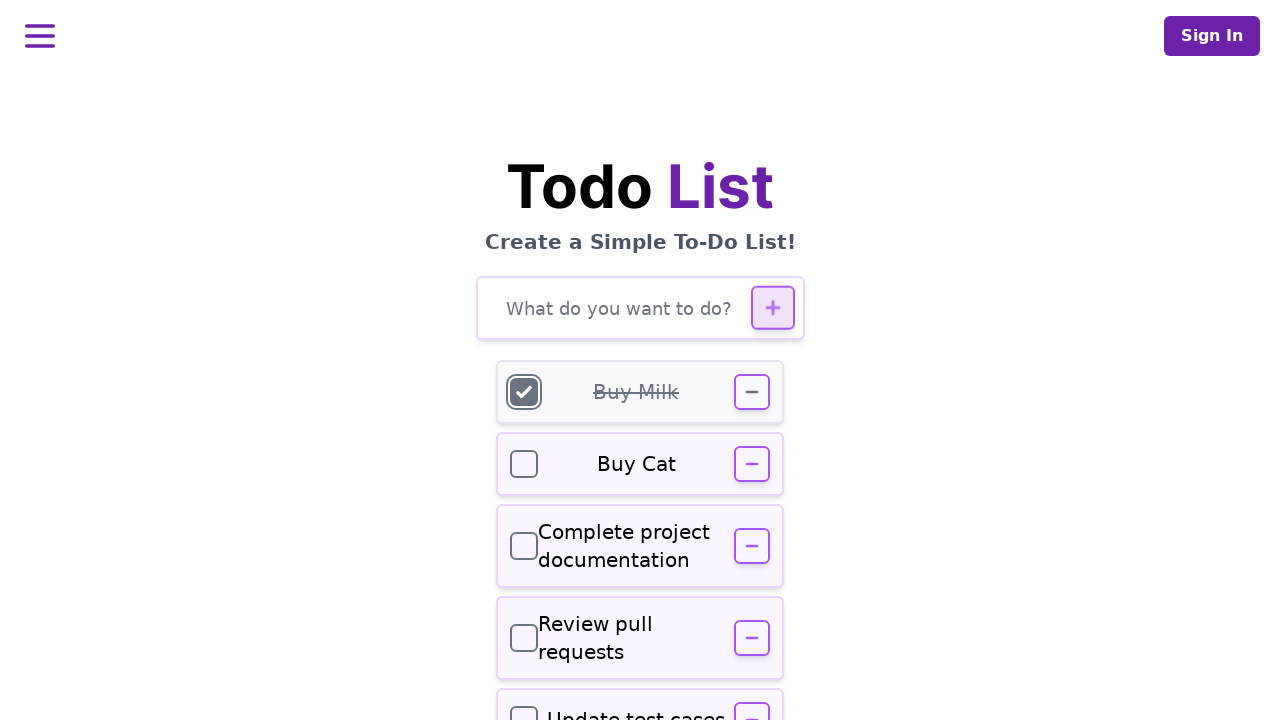

Marked second task as complete by clicking its checkbox at (524, 464) on xpath=//ul[contains(@class, 'mt-5')]/li[2]//input[@type='checkbox']
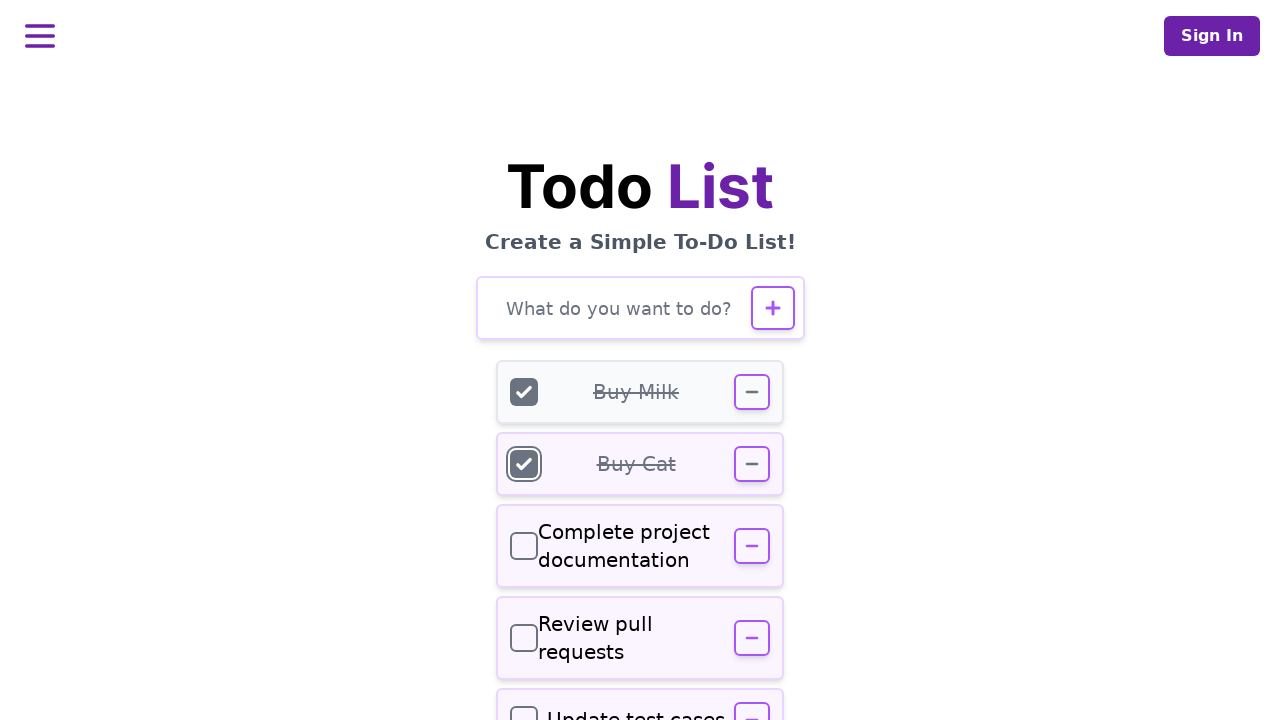

Removed the first task by clicking its delete button at (752, 392) on xpath=//ul[contains(@class, 'mt-5')]/li[1]//button
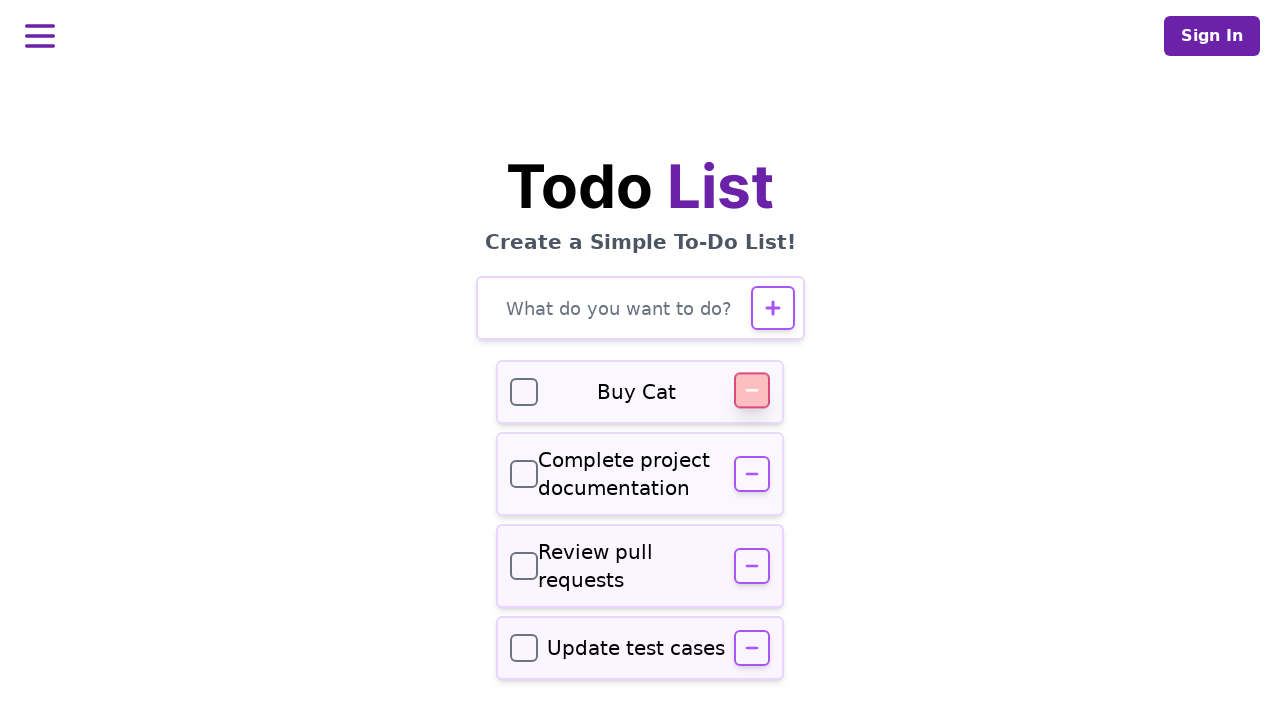

Verified remaining tasks are visible after deletion
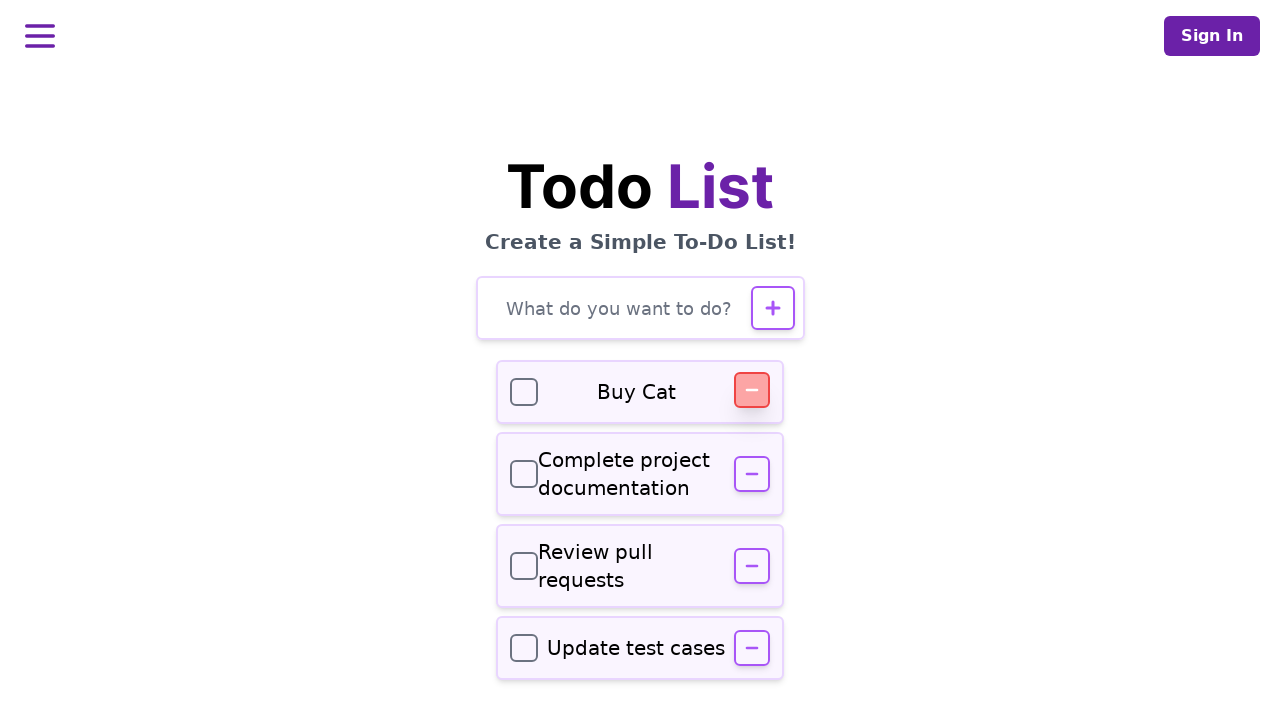

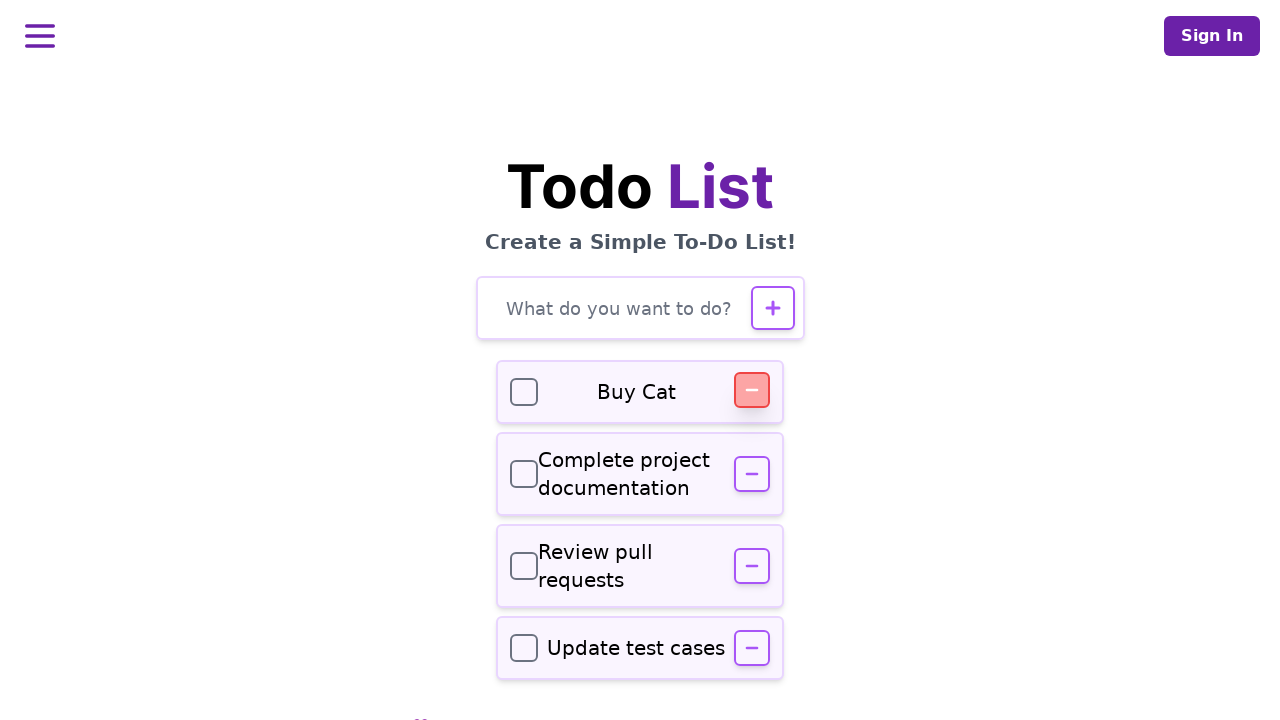